Tests that submitting an email address shows an alert confirmation by filling the email field, clicking submit, and waiting for the alert element to appear.

Starting URL: https://library-app.firebaseapp.com

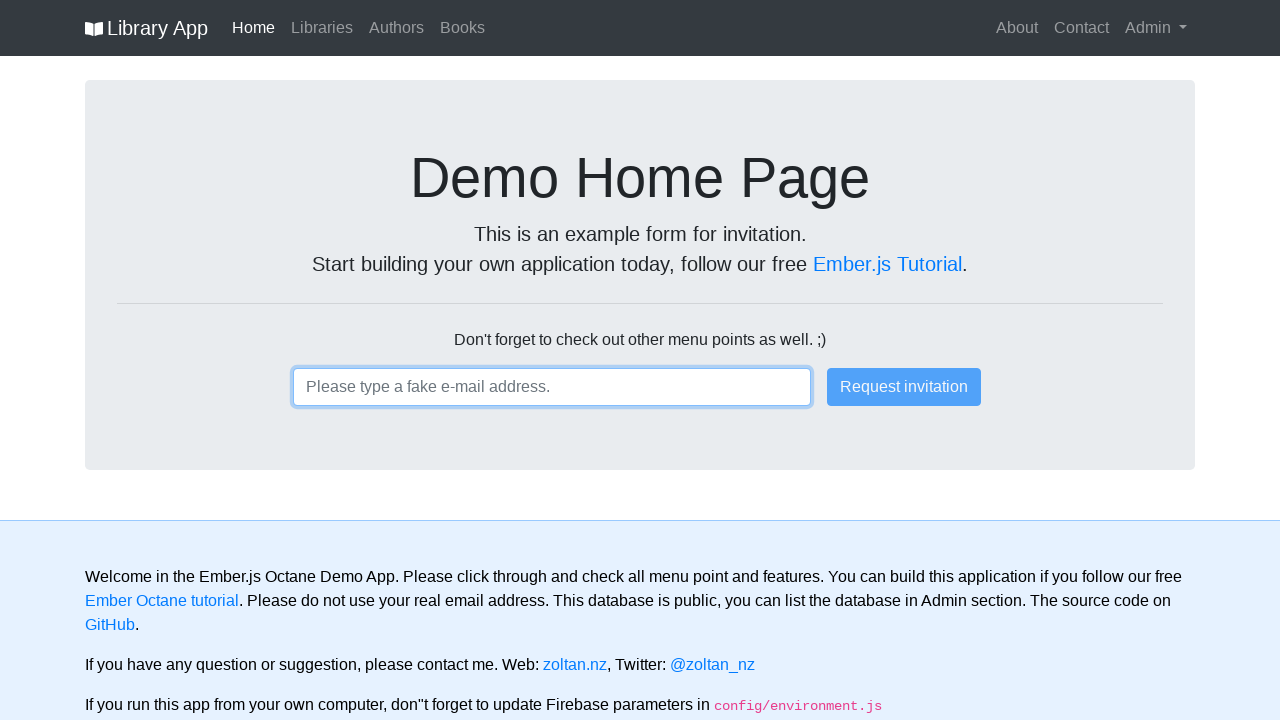

Filled email field with 'tester@test.com' on .ember-text-field
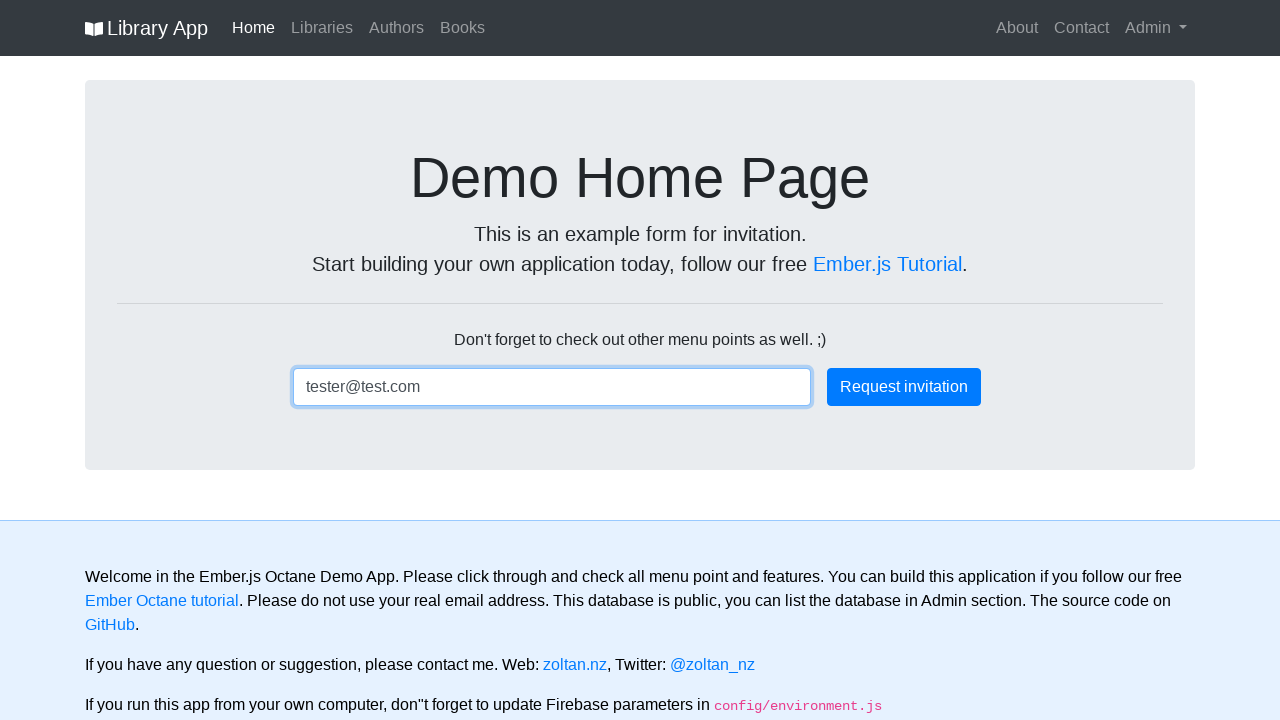

Clicked submit button at (904, 387) on .btn-primary
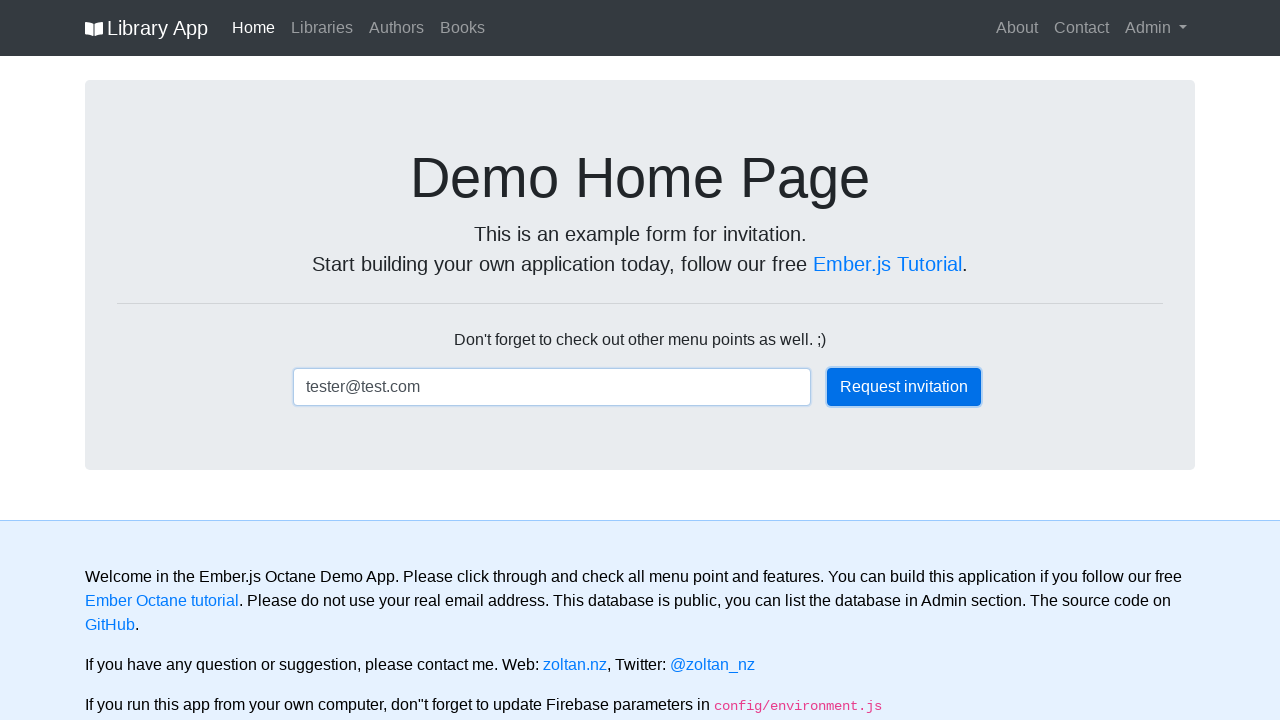

Alert confirmation appeared after email submission
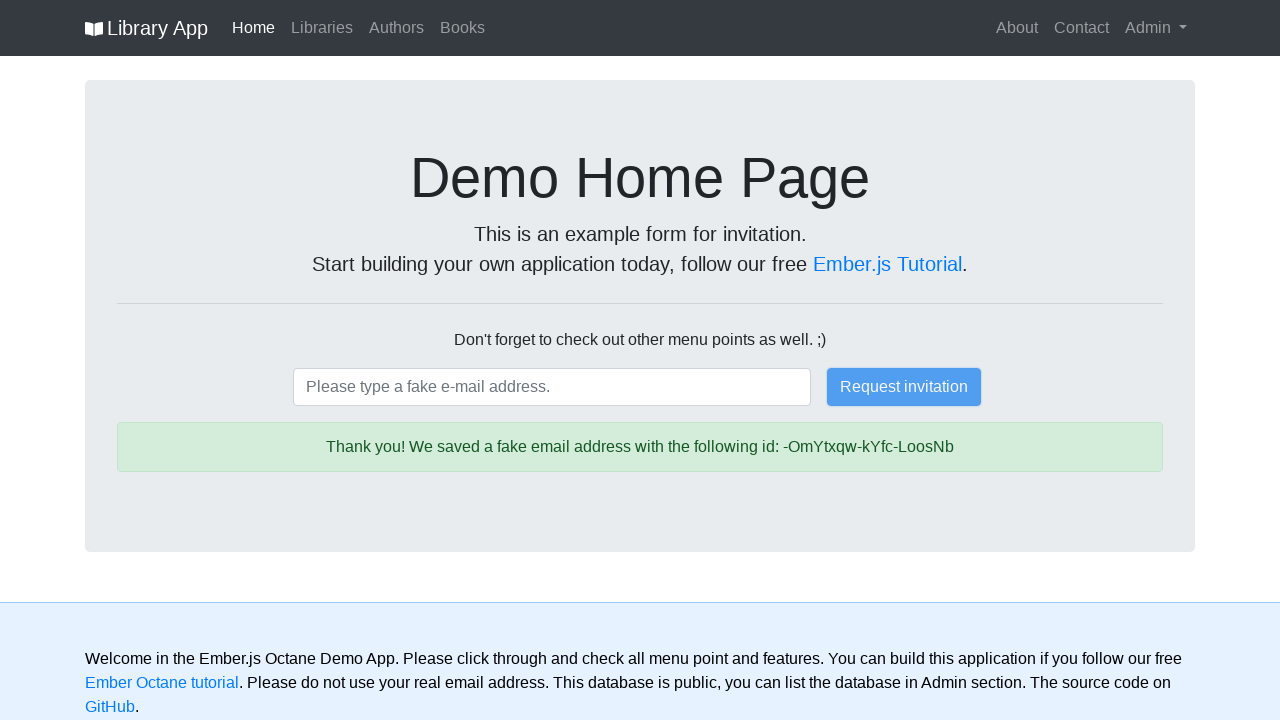

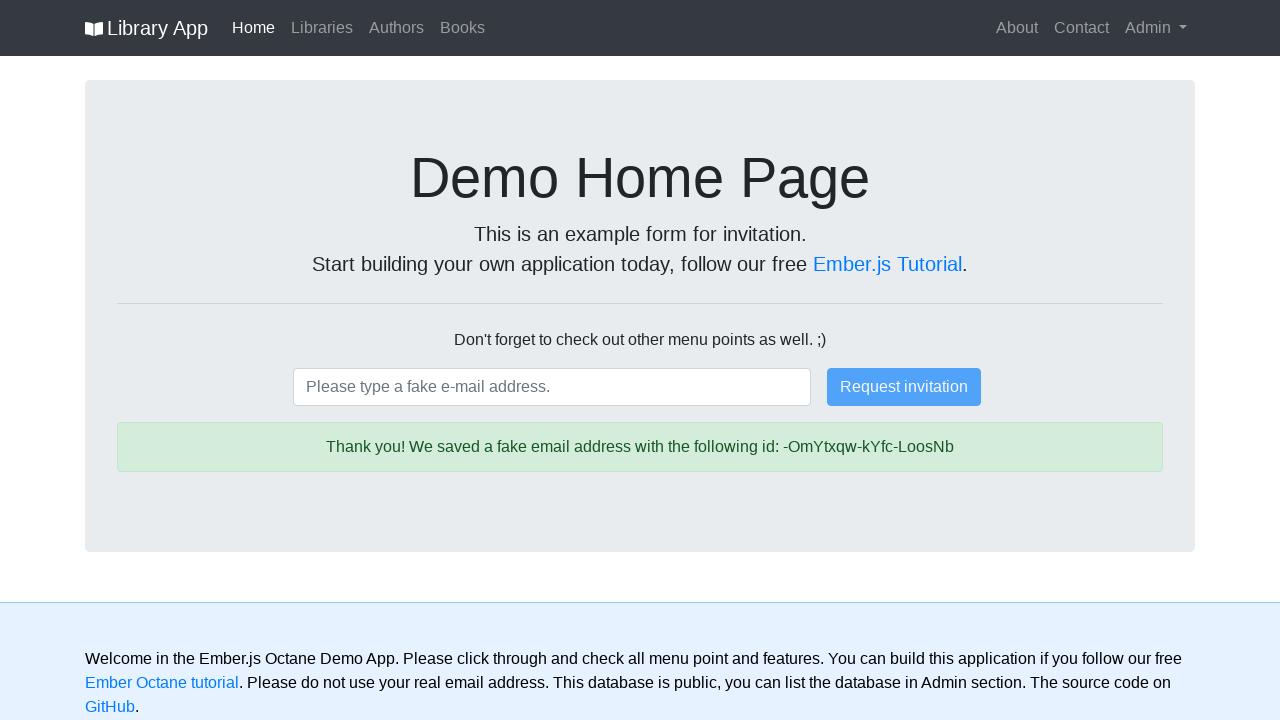